Tests Bootstrap dropdown functionality by clicking on the dropdown menu and selecting the JavaScript option from the list

Starting URL: http://seleniumpractise.blogspot.com/2016/08/bootstrap-dropdown-example-for-selenium.html

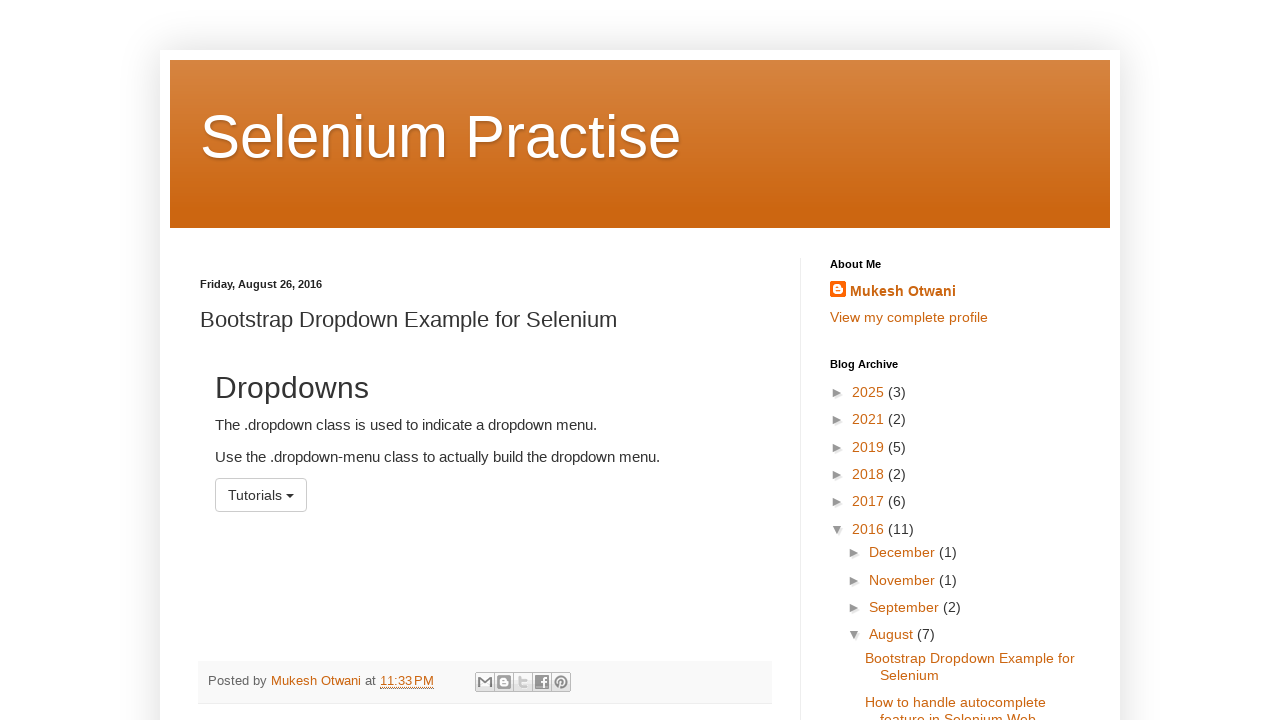

Clicked on the dropdown menu button at (261, 495) on #menu1
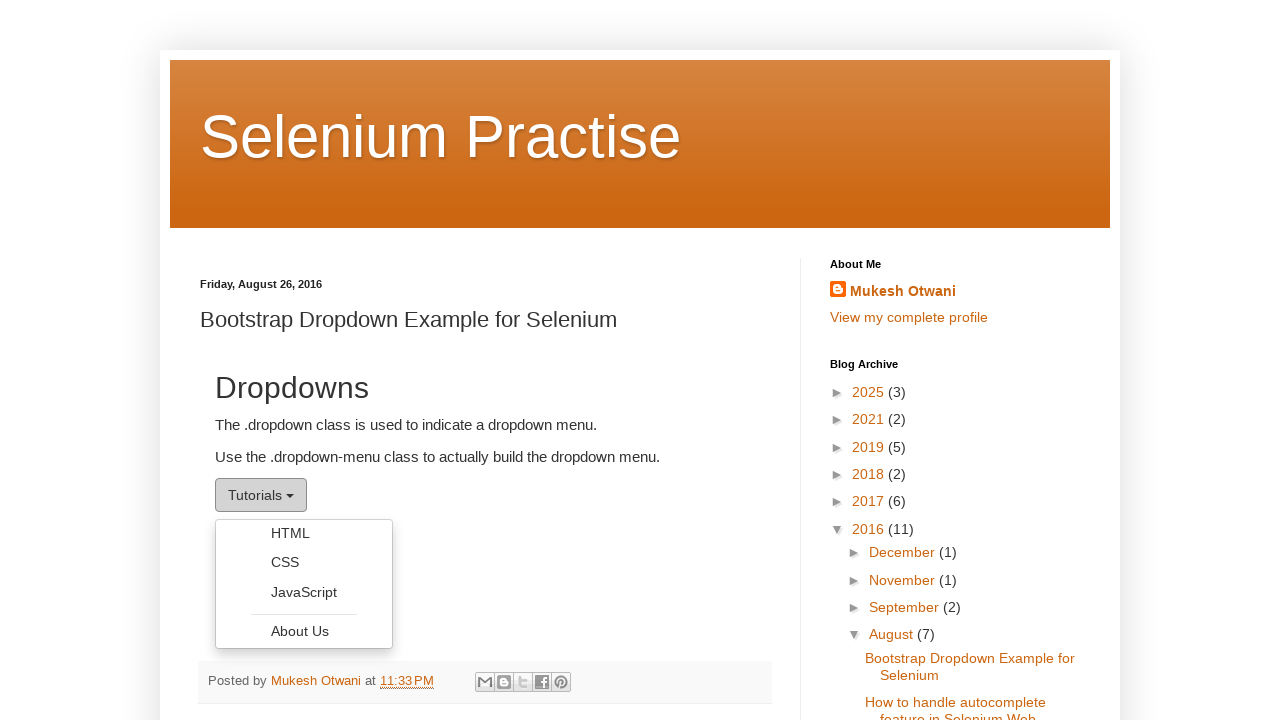

Dropdown items became visible
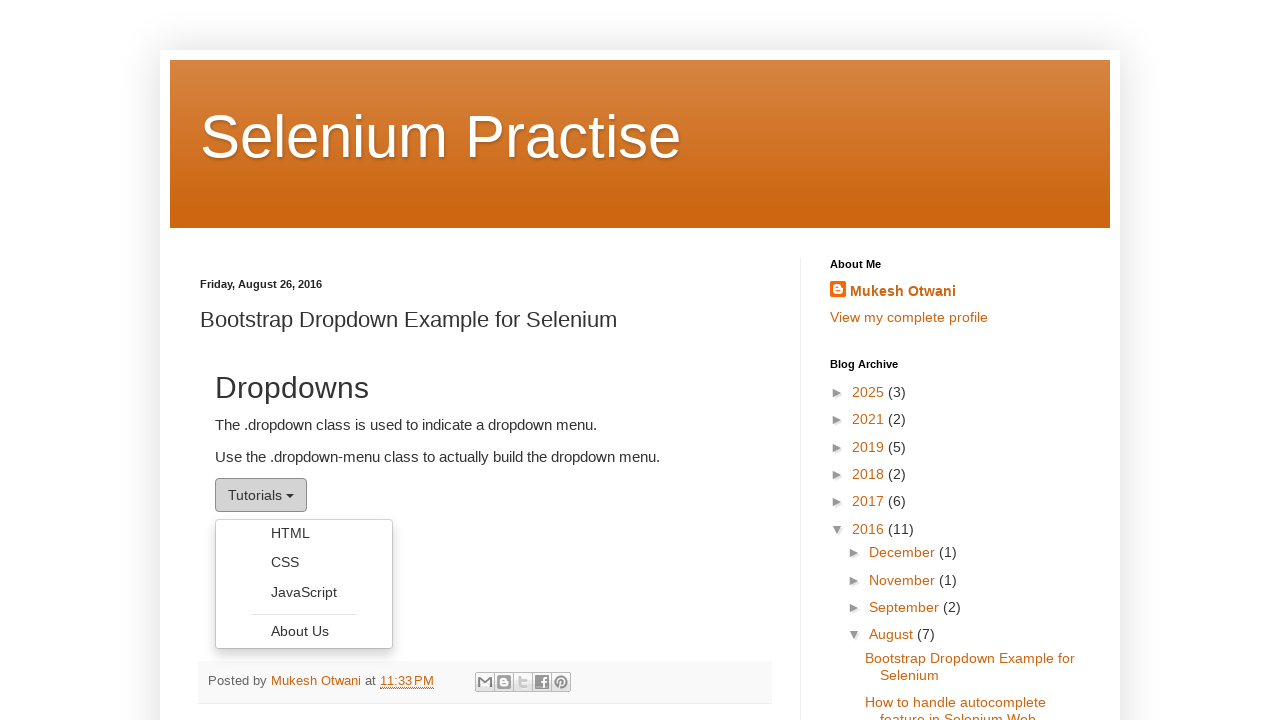

Retrieved all dropdown menu items
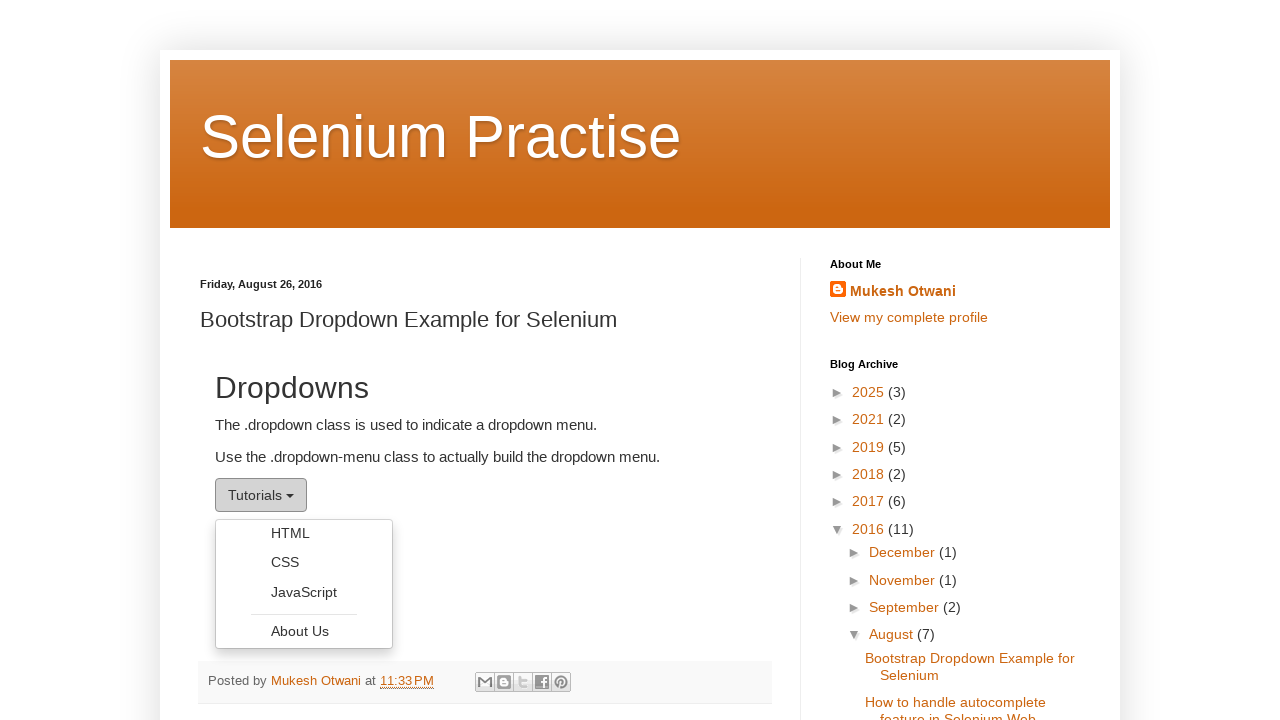

Clicked on the JavaScript option from the dropdown menu at (304, 592) on ul.dropdown-menu li a >> nth=2
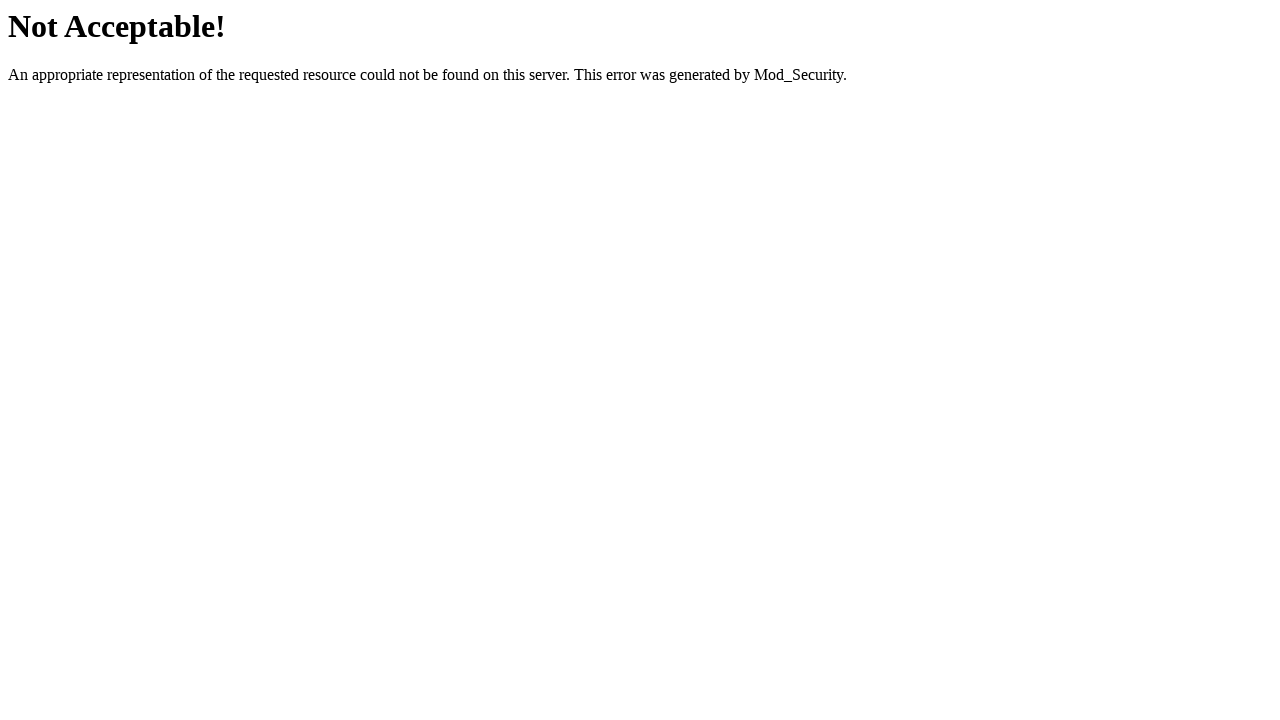

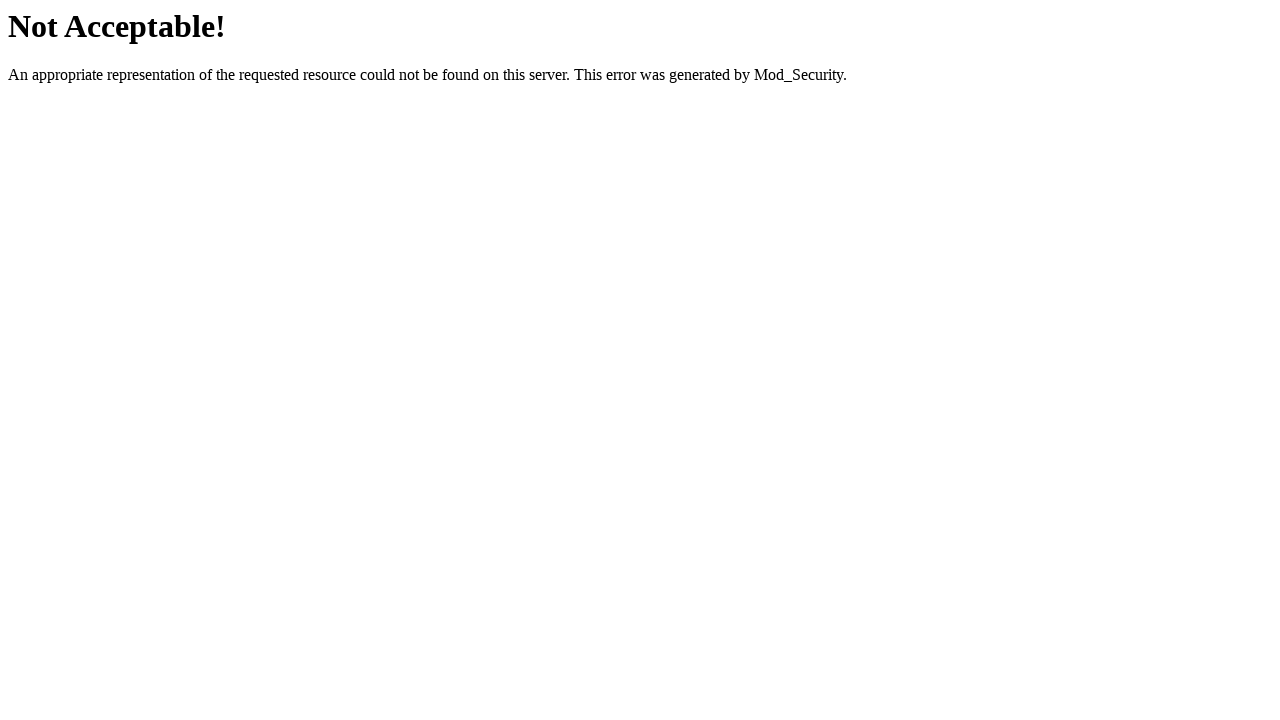